Tests that submitting the login form with filled username but empty password displays the password required error

Starting URL: https://www.saucedemo.com/

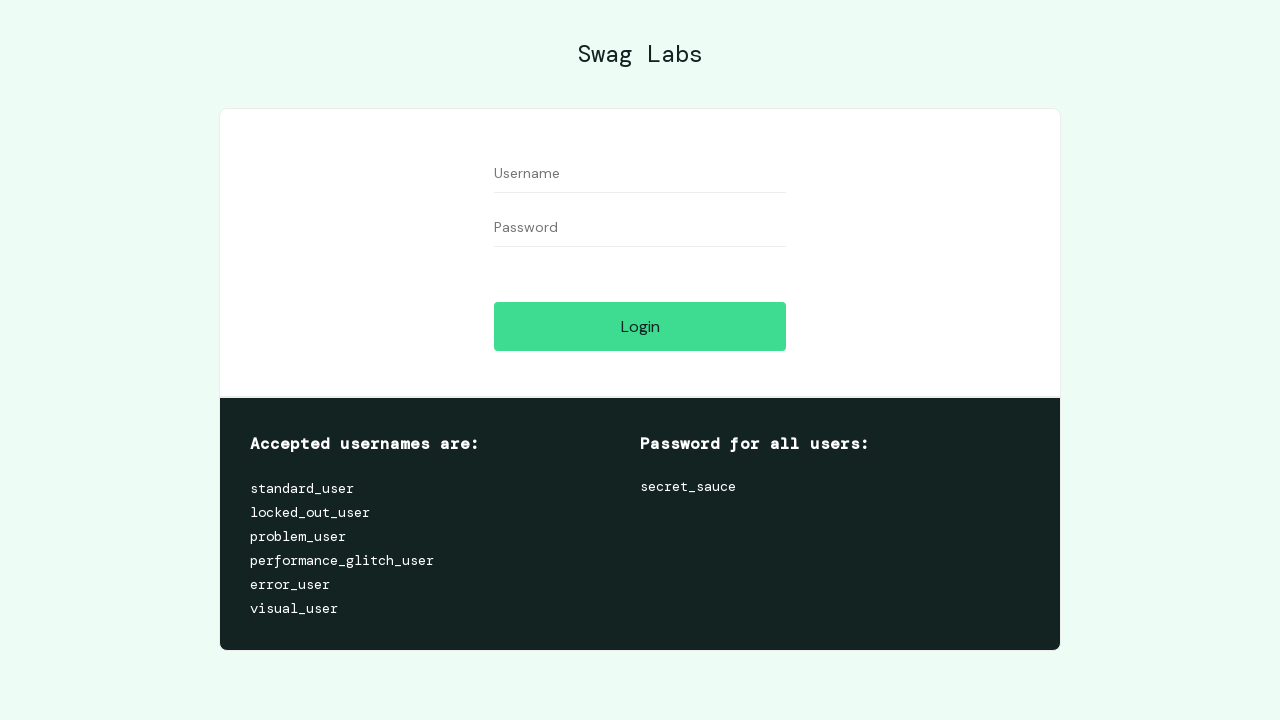

Filled username field with 'testuser' on #user-name
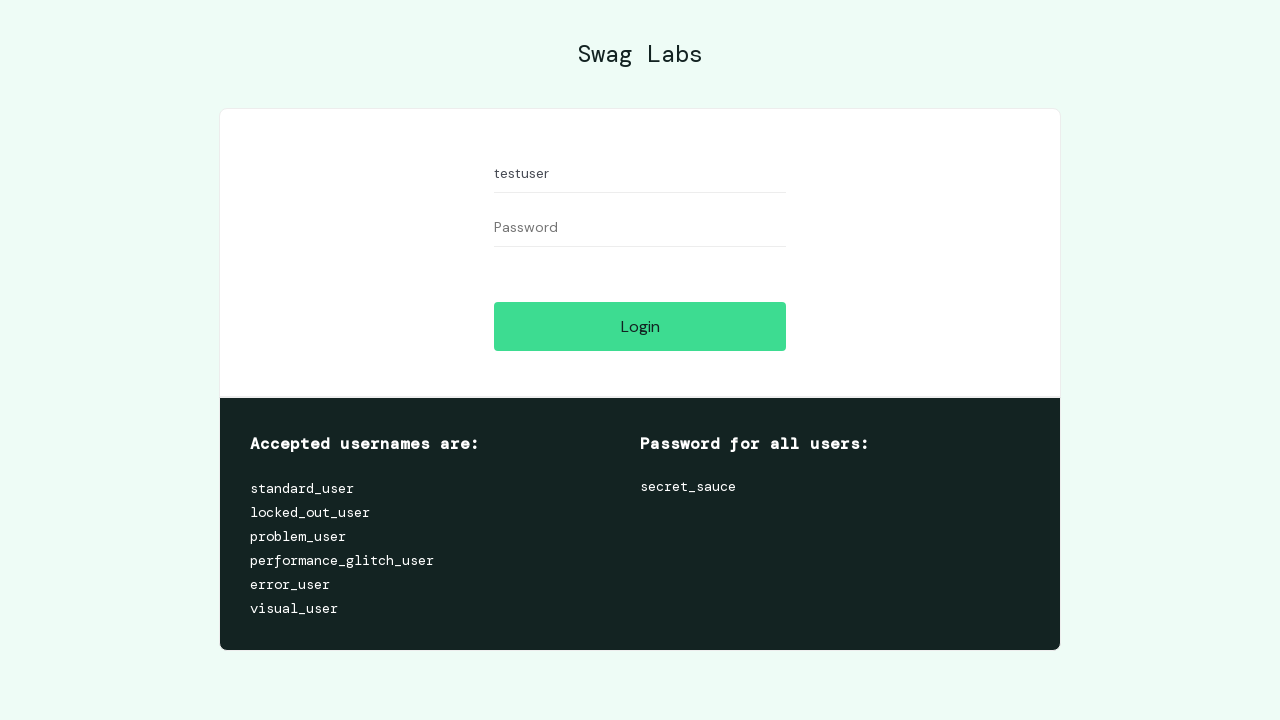

Left password field empty on #password
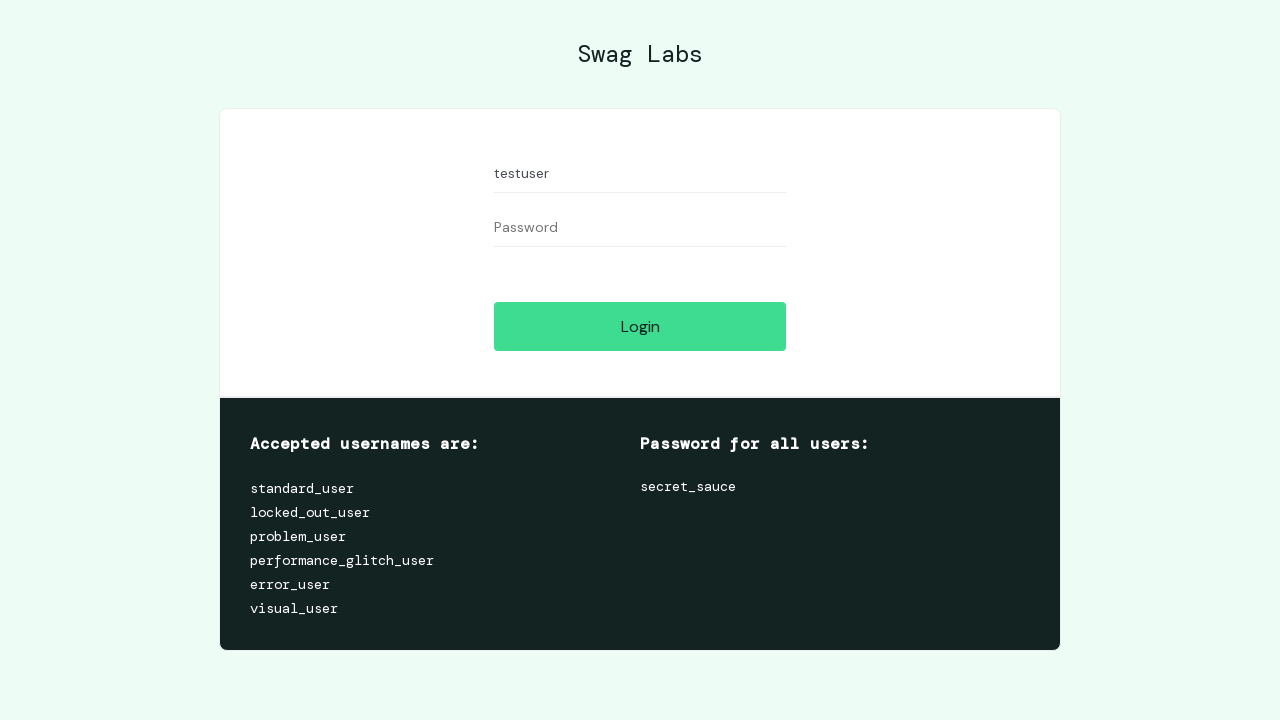

Clicked login button to submit form at (640, 326) on #login-button
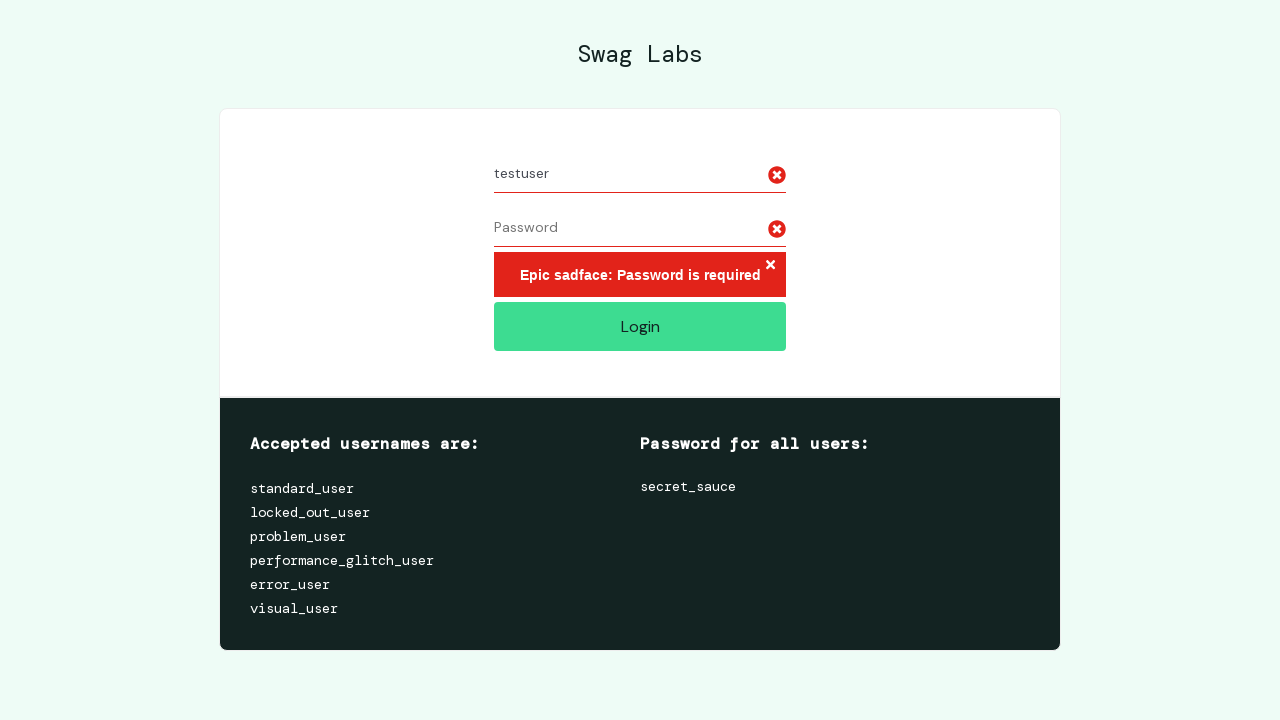

Password required error message appeared
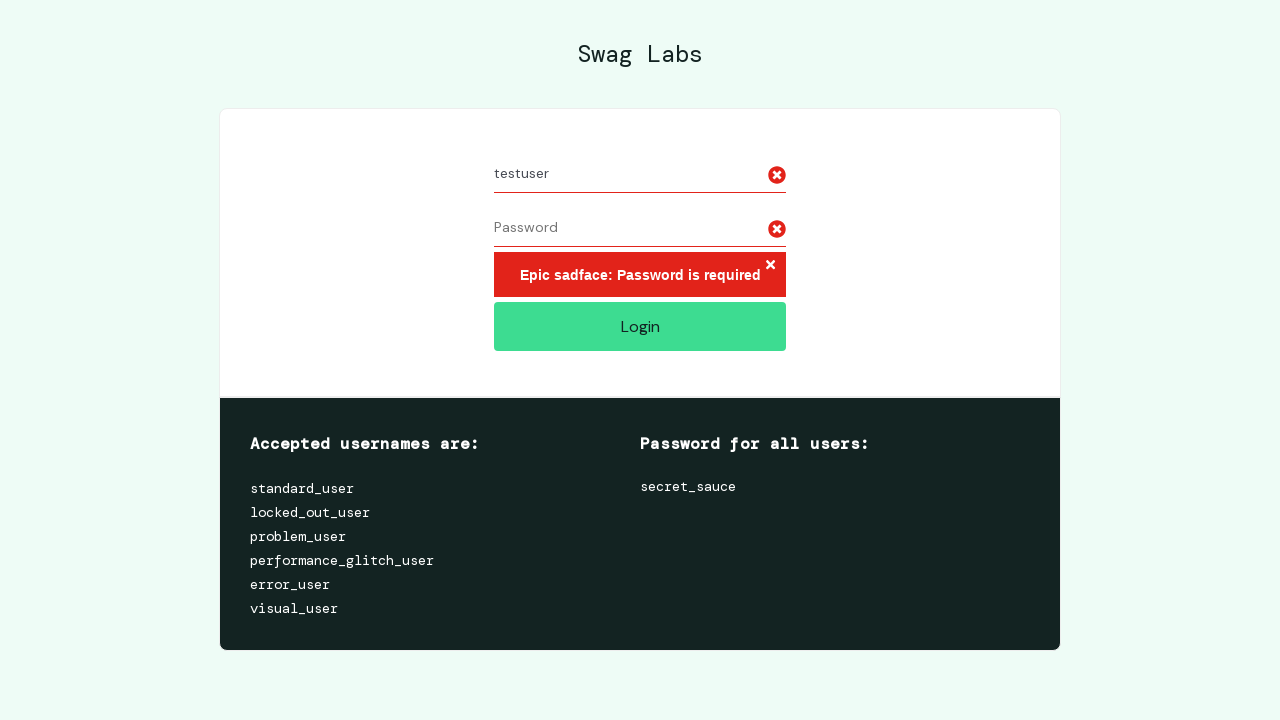

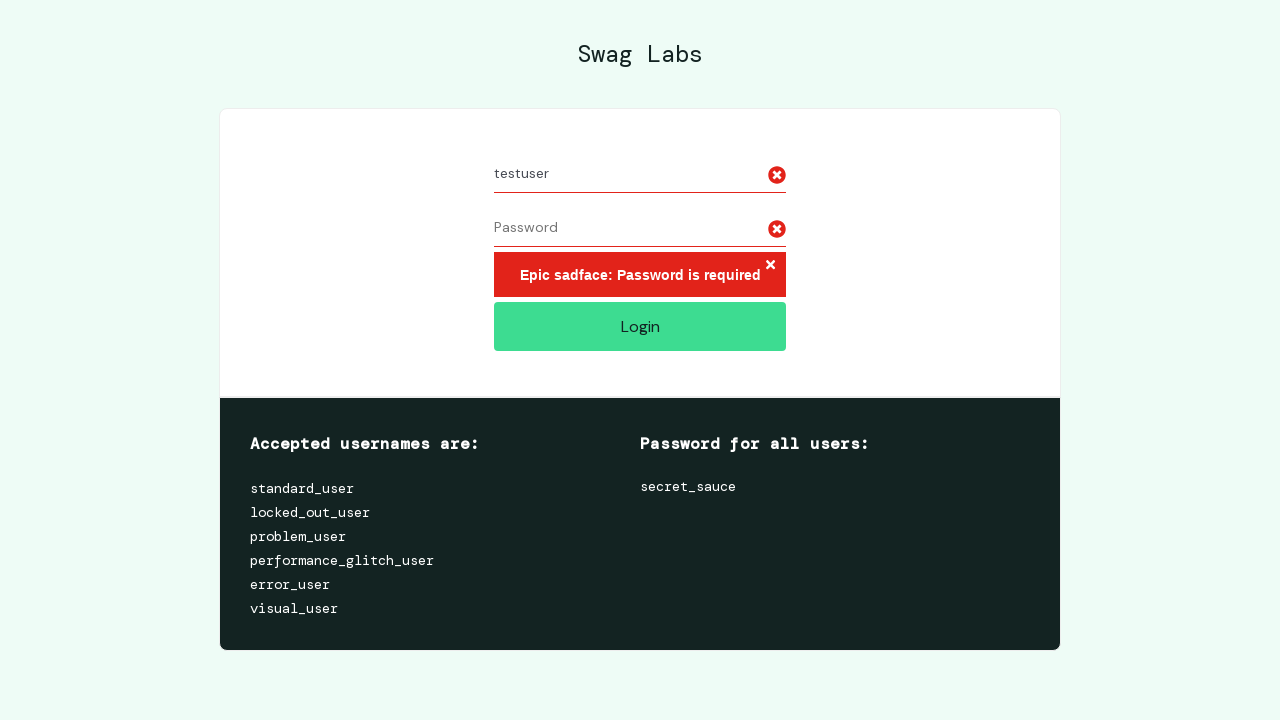